Tests dynamic properties page by waiting for a button to become enabled after a delay, then verifying the button is clickable

Starting URL: https://demoqa.com/dynamic-properties

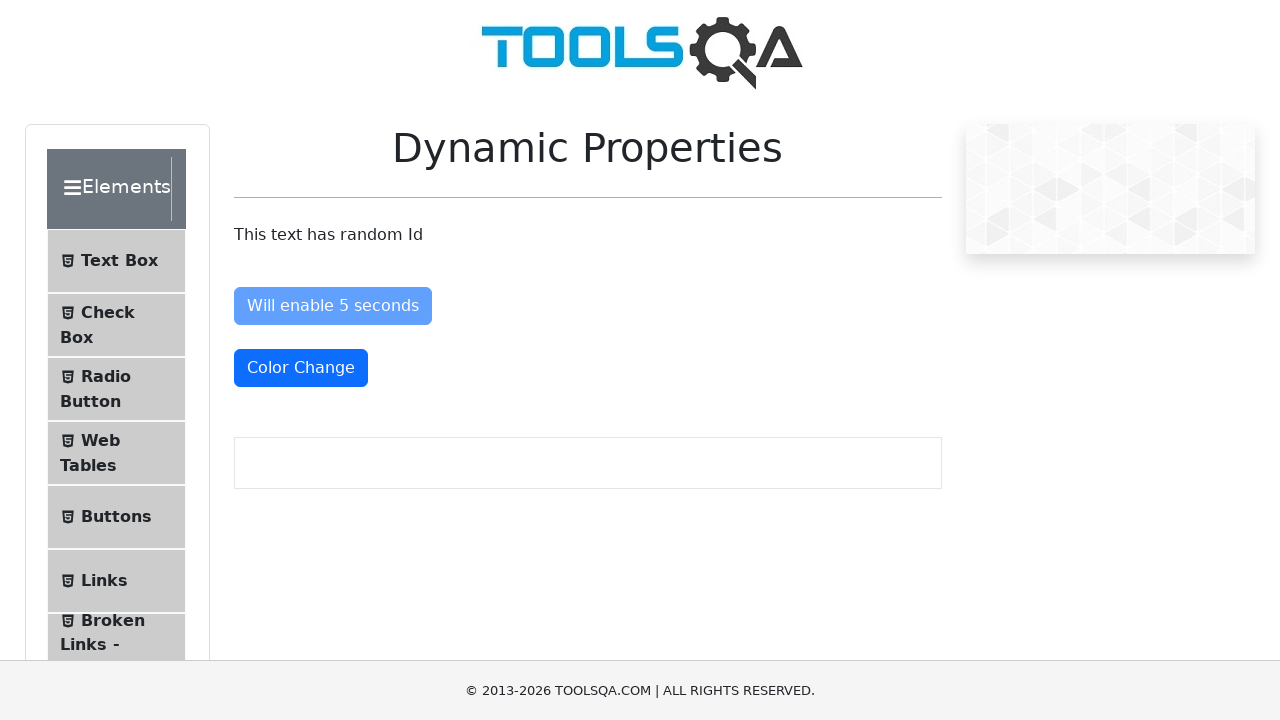

Waited for 'Enable After' button to become enabled after 5 second delay
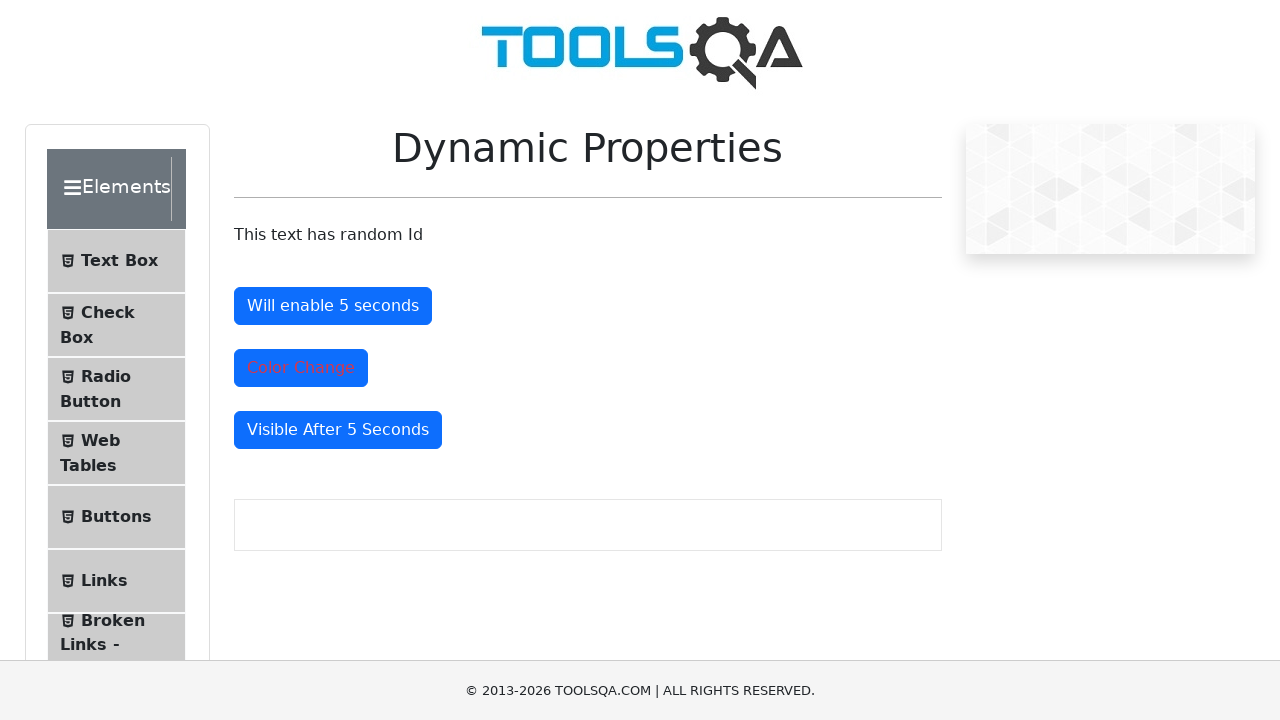

Located the 'Enable After' button element
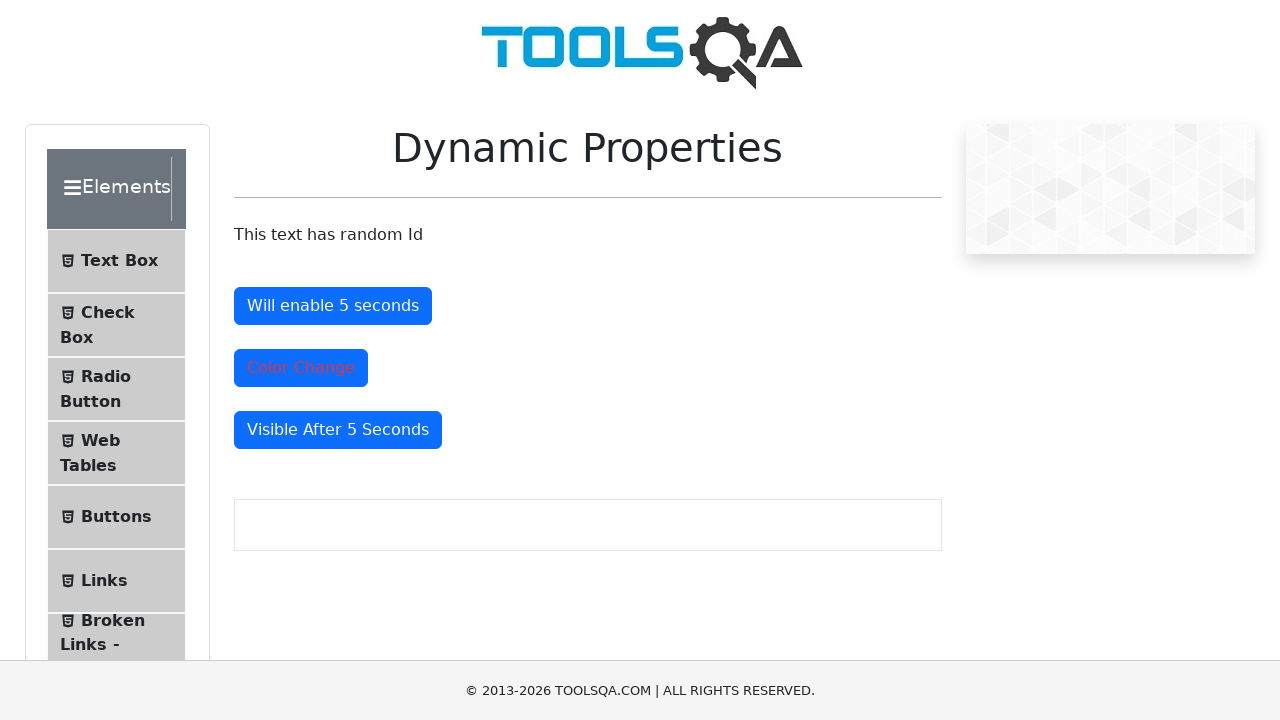

Verified that the 'Enable After' button is enabled and clickable
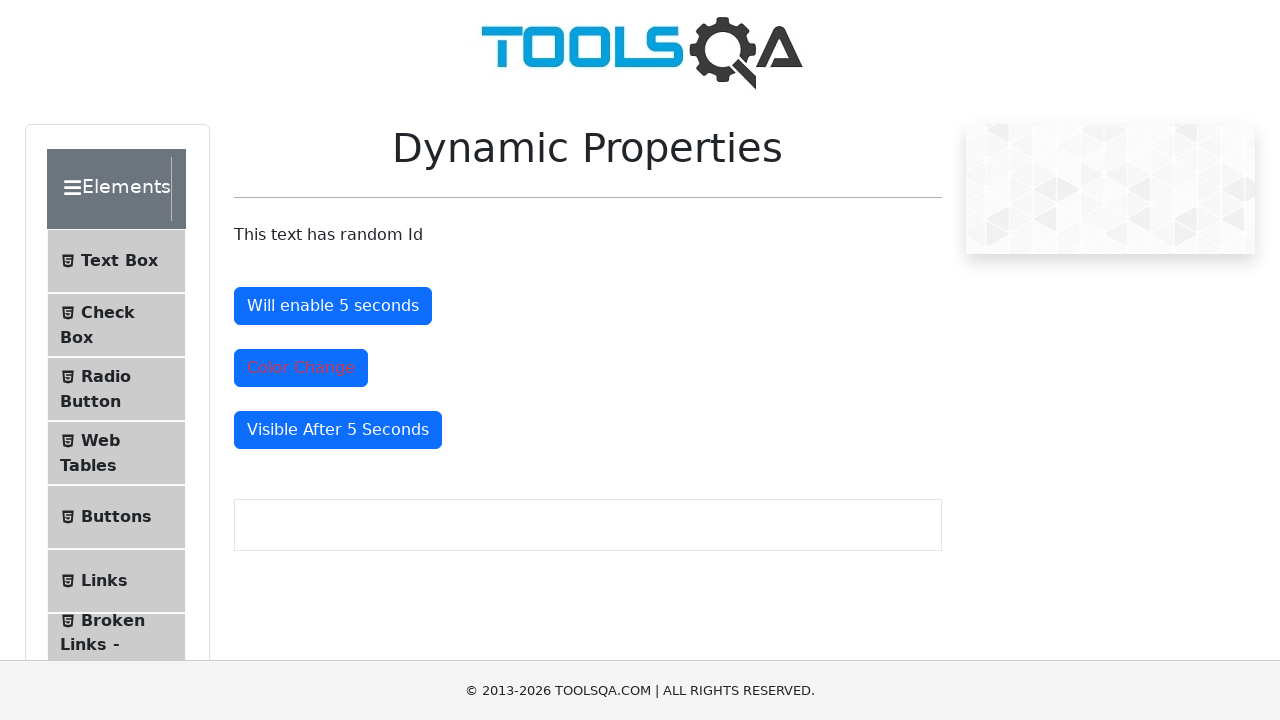

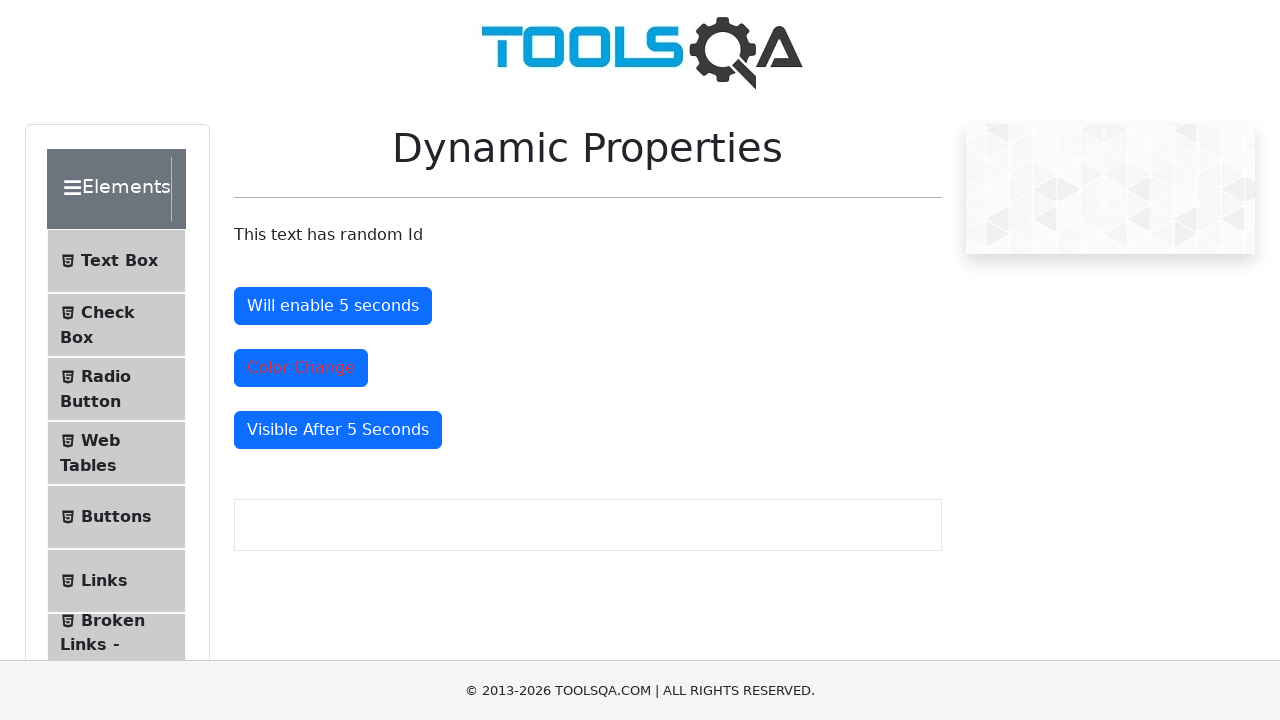